Navigates to a GitHub user profile, clicks on the repositories tab, filters repositories by typing 'practice', and clicks on a repository link containing 'practice'

Starting URL: https://github.com/hirotoKirimaru

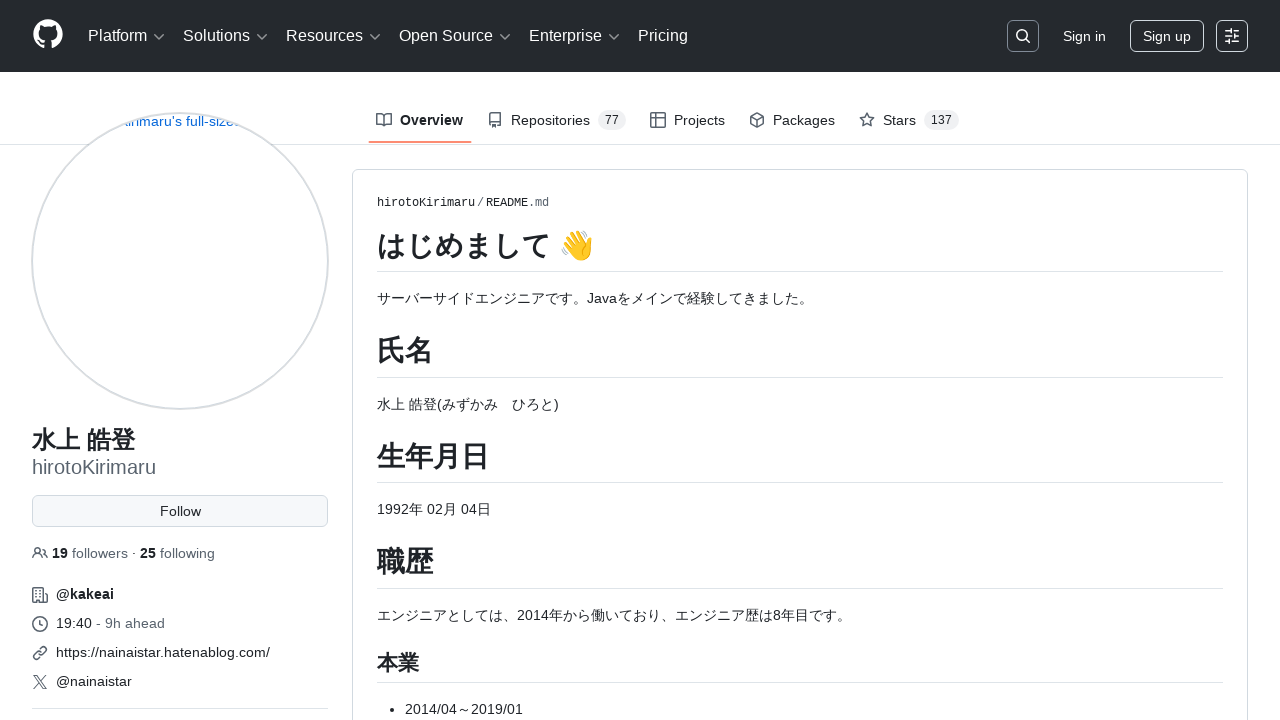

Clicked on repositories tab at (556, 120) on xpath=//a[contains(@href, 'repositories')]
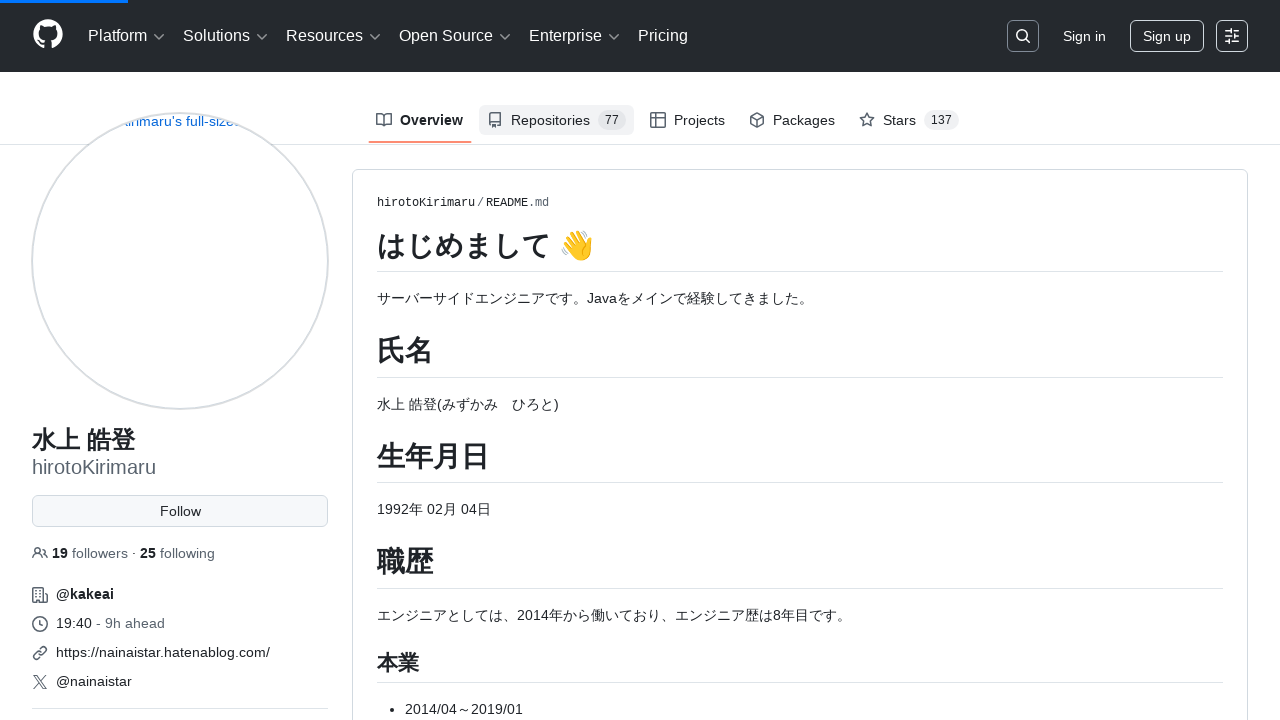

Filled repository filter field with 'practice' on //input[@id='your-repos-filter']
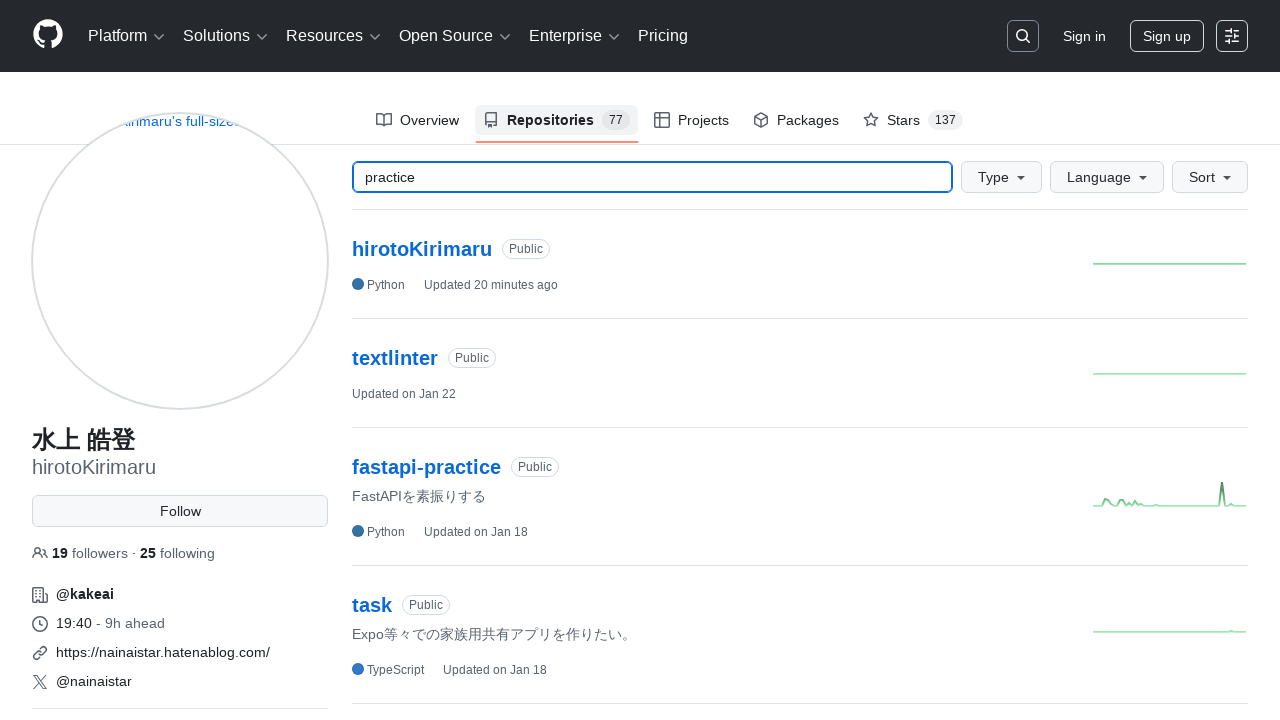

Waited for filter results to load
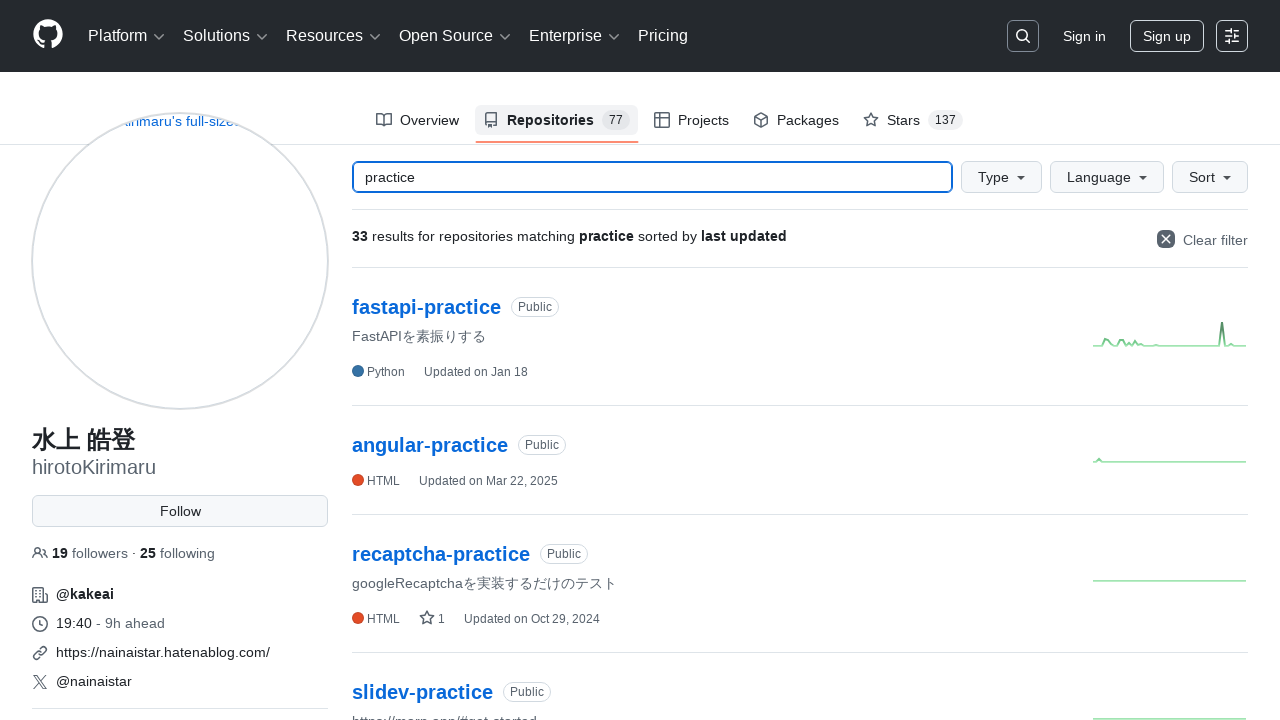

Clicked on a repository containing 'practice' at (430, 445) on xpath=(//a[contains(@href,'practice')])[2]
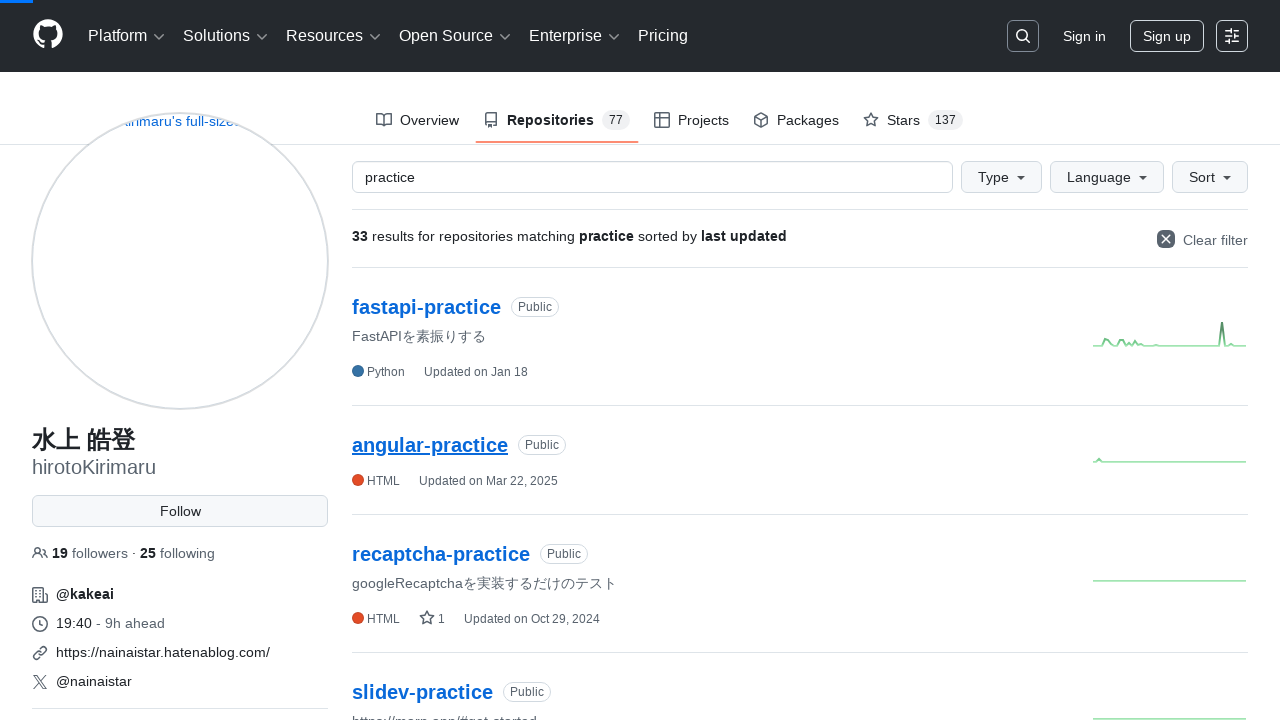

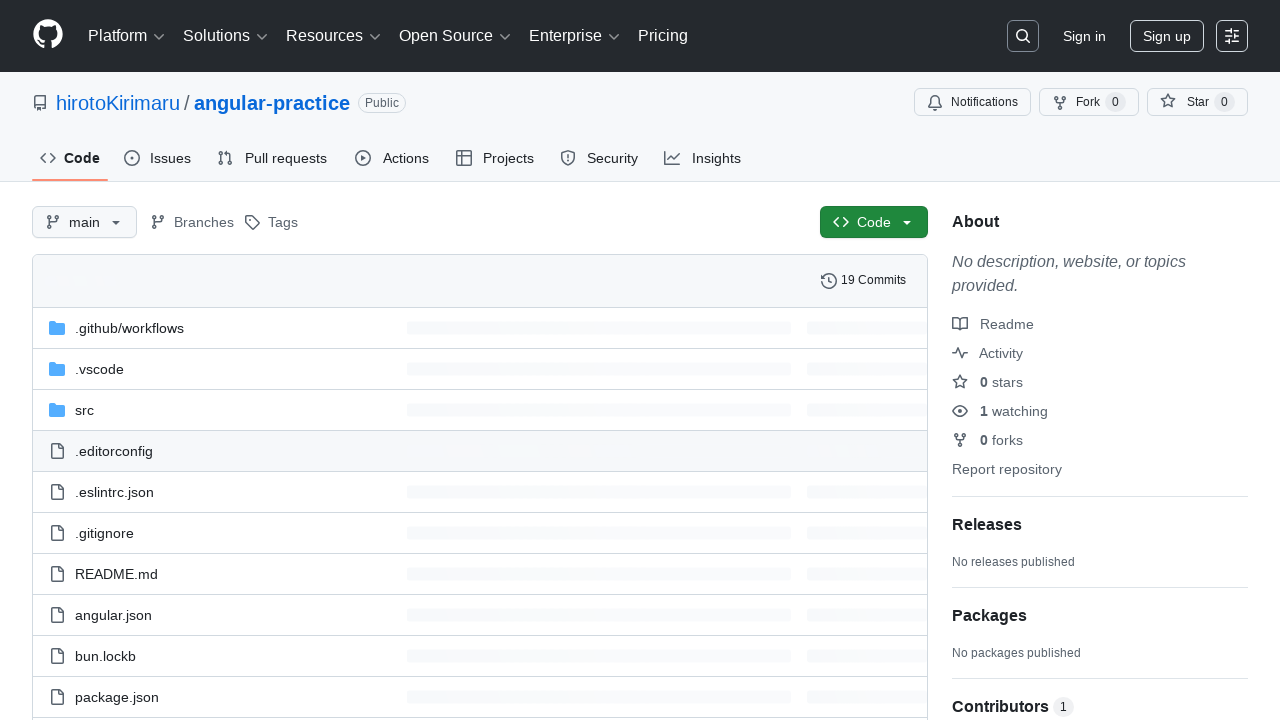